Tests keyboard accessibility demo page by filling a form input field, clicking a button, handling an alert dialog, and verifying the alert text.

Starting URL: https://mdn.github.io/learning-area/tools-testing/cross-browser-testing/accessibility/native-keyboard-accessibility.html

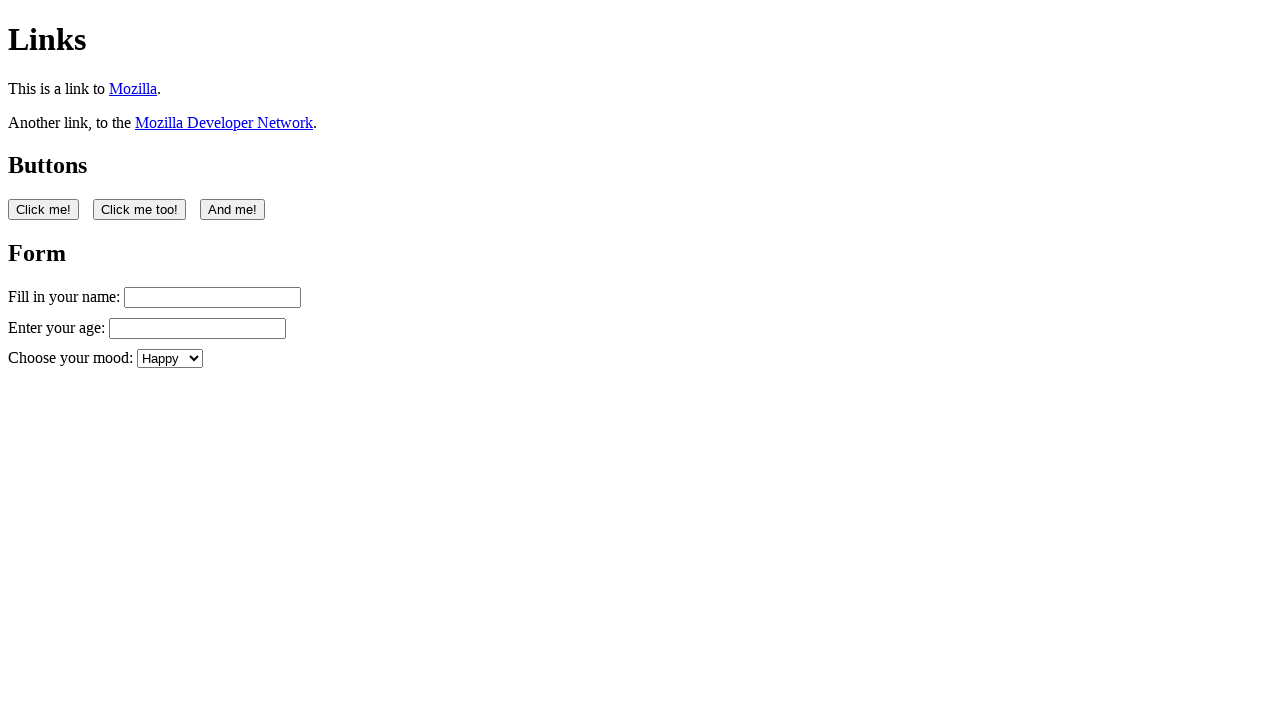

Waited 2 seconds for page to load
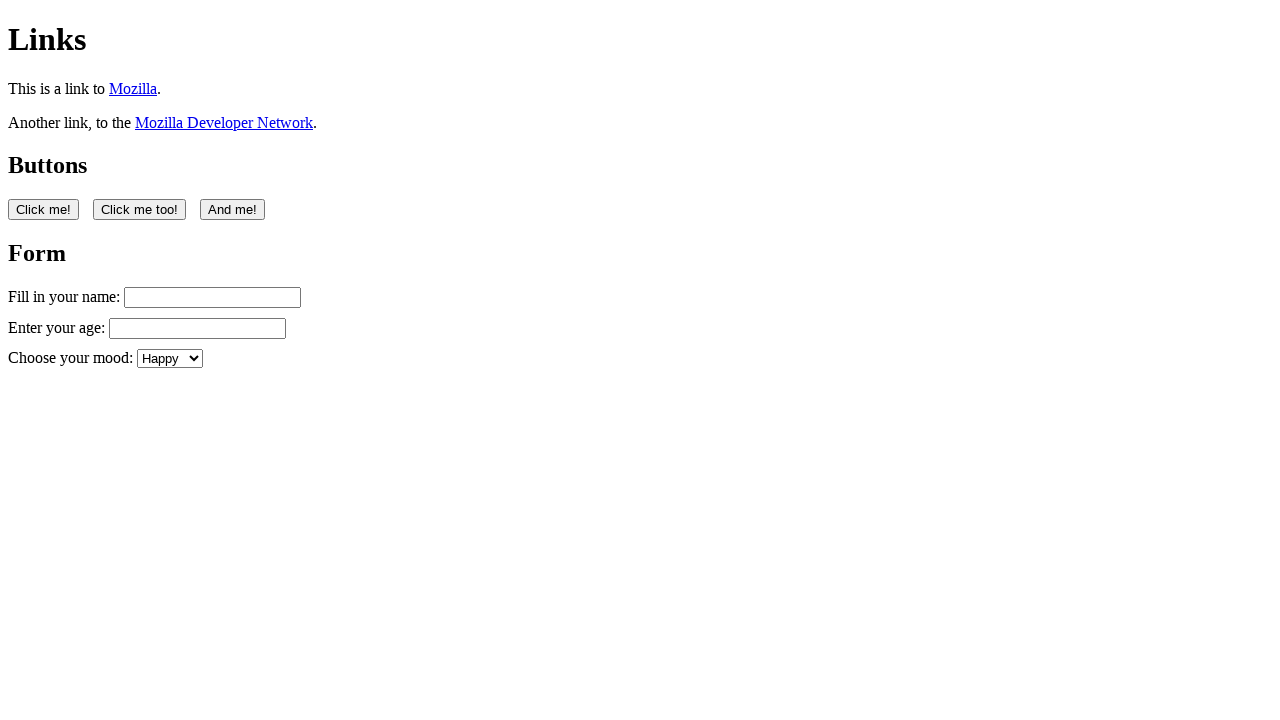

Filled name input field with 'Filling in my form' on #name
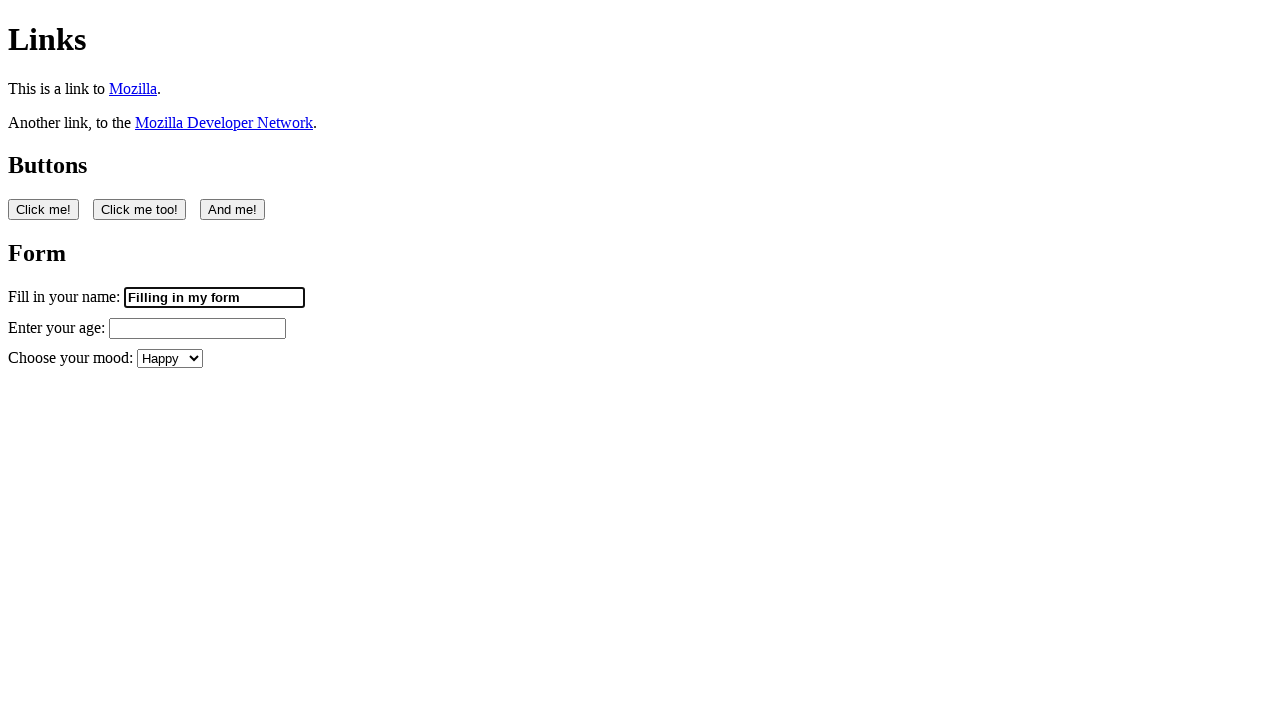

Retrieved form input value
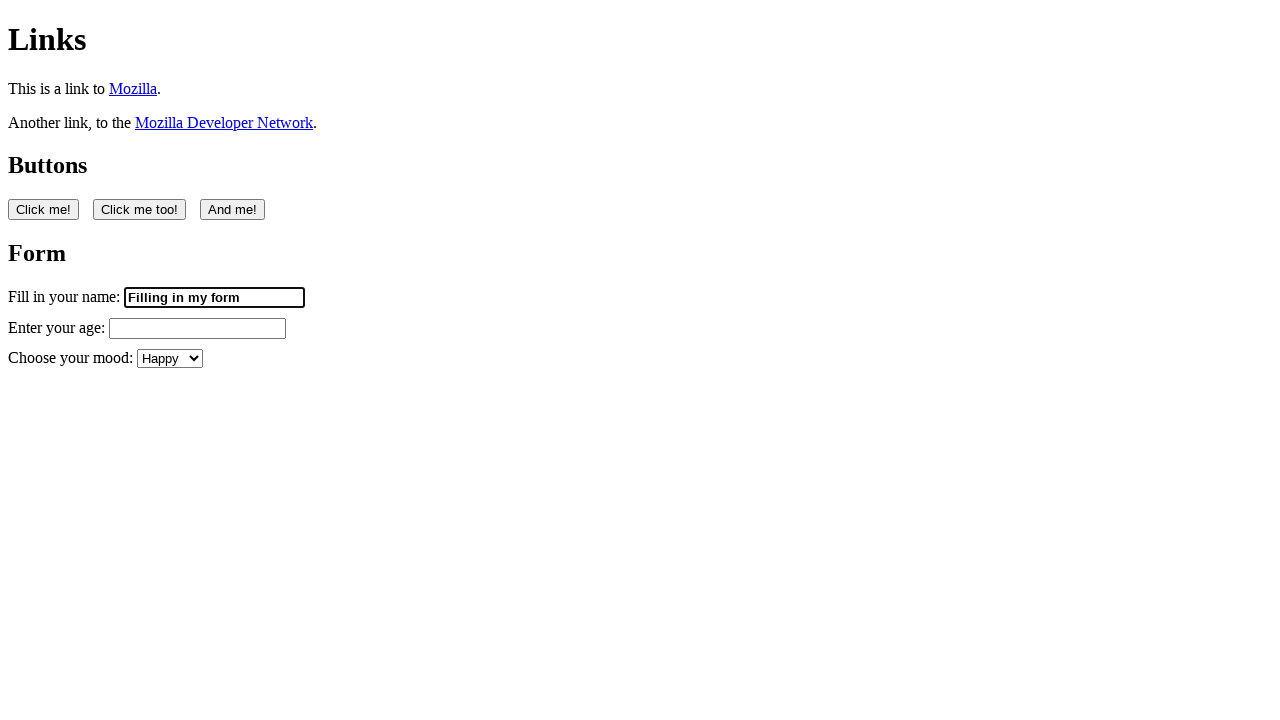

Verified form input is editable and contains value
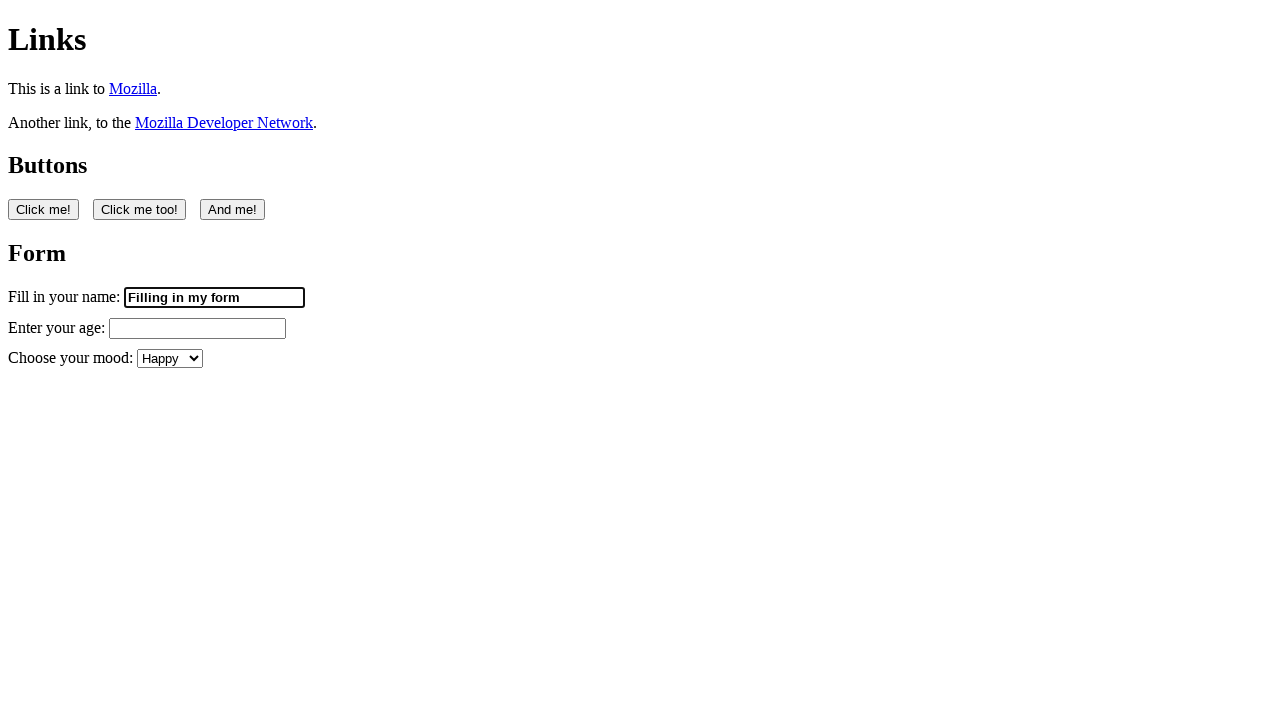

Clicked the first button at (44, 209) on button:nth-of-type(1)
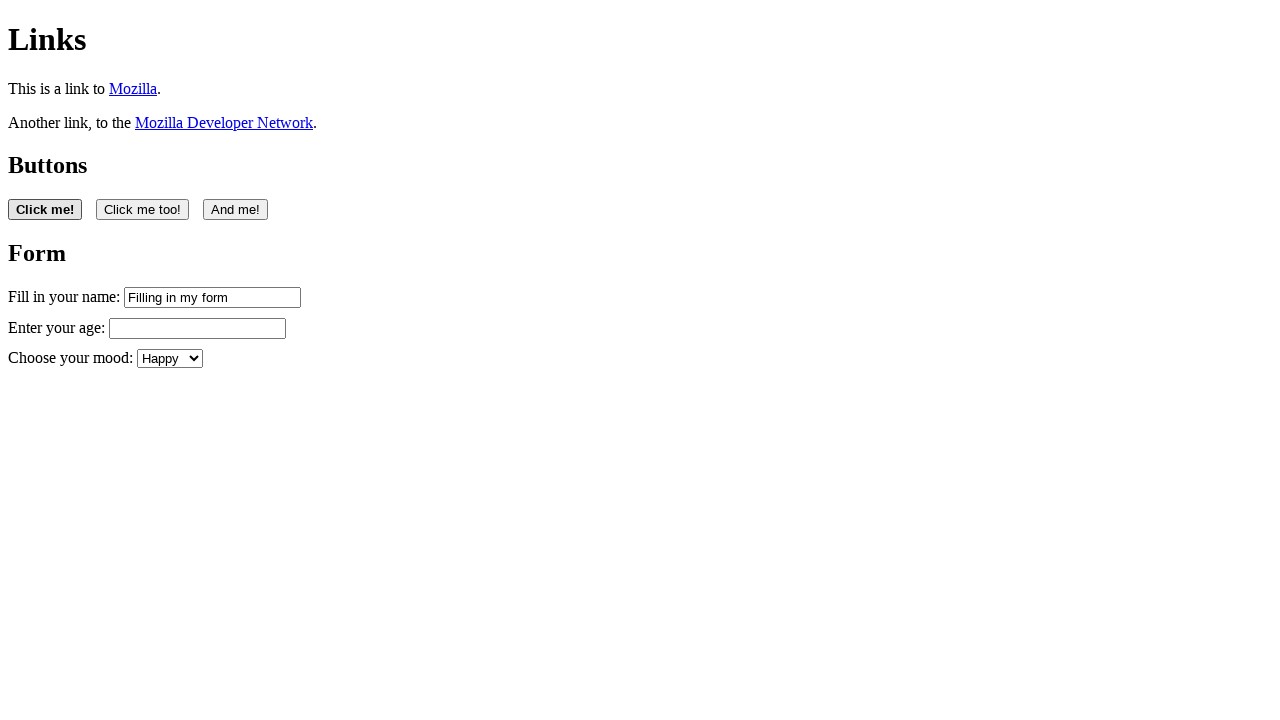

Set up alert dialog handler and accepted alert with message
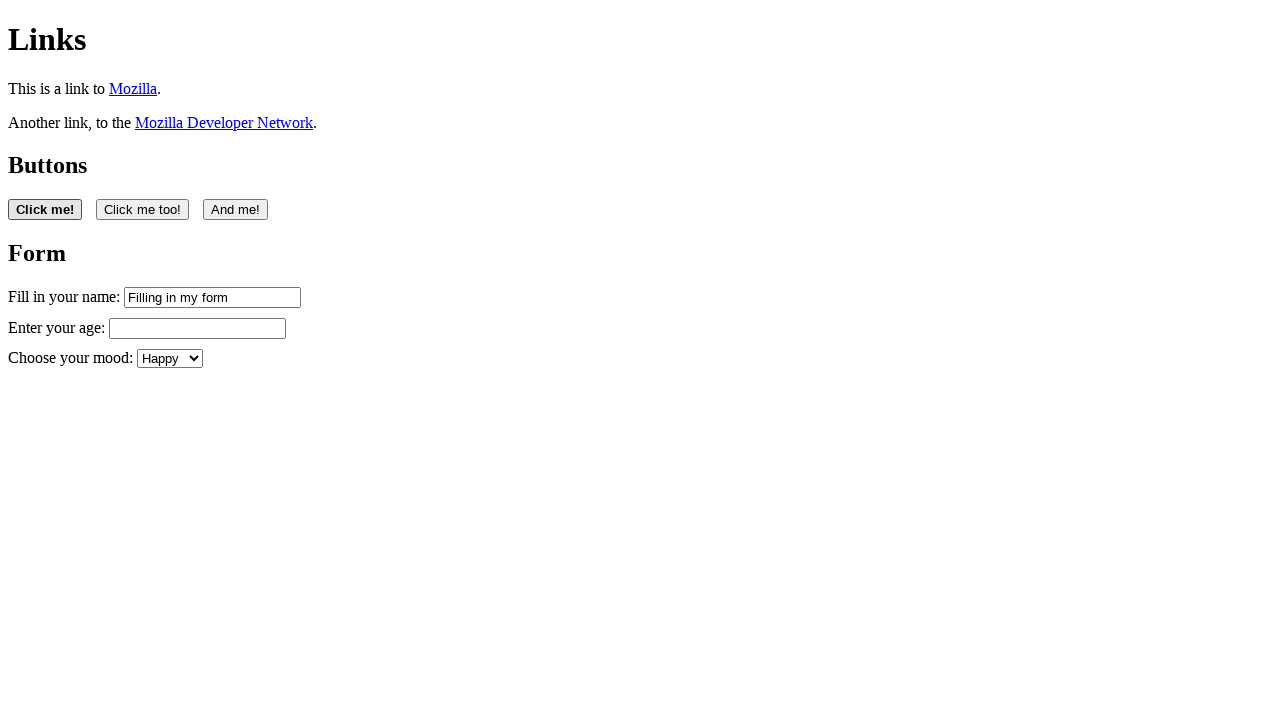

Waited 1 second for alert to be processed
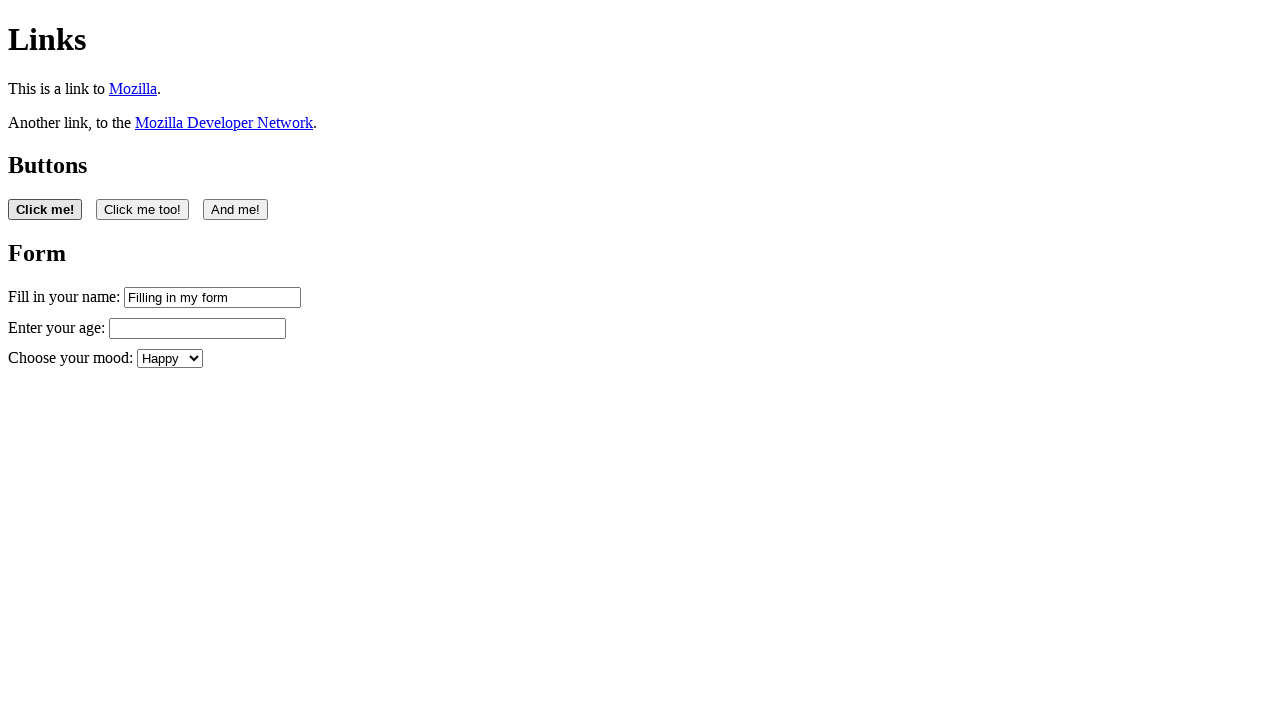

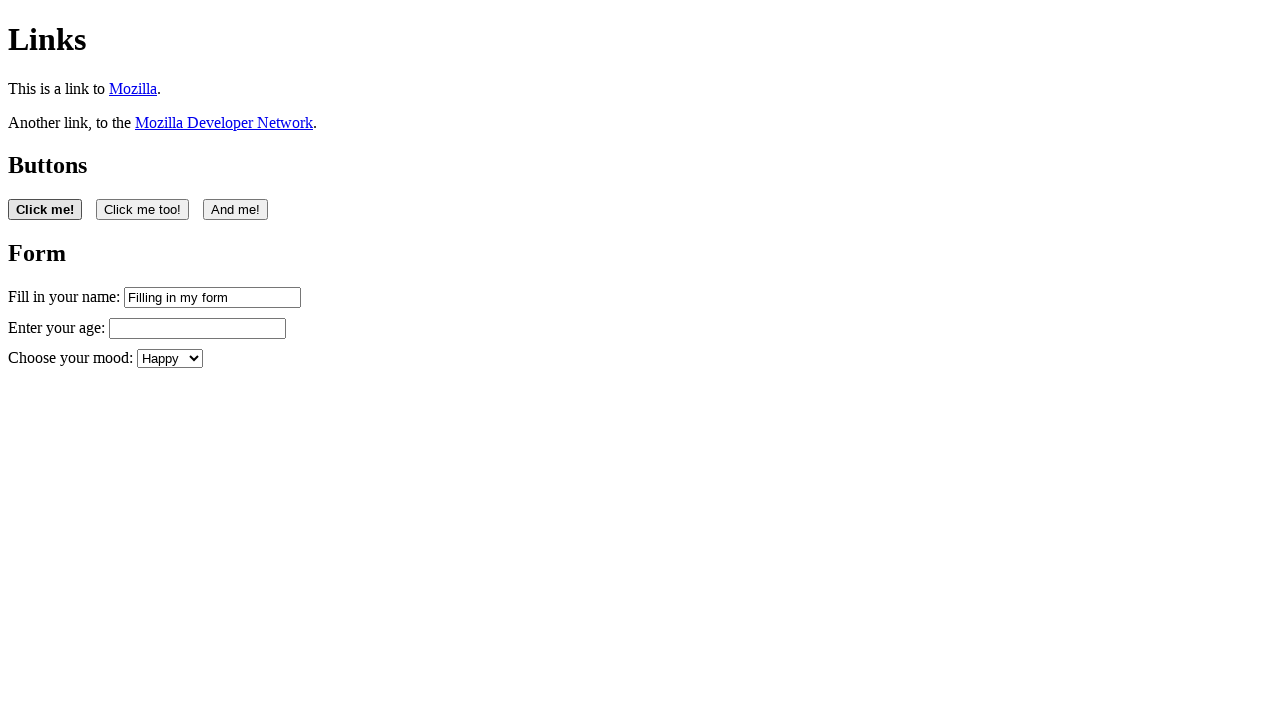